Tests browser window handling by clicking a link that opens a new window, switching to the child window, and verifying content is displayed

Starting URL: http://the-internet.herokuapp.com/windows

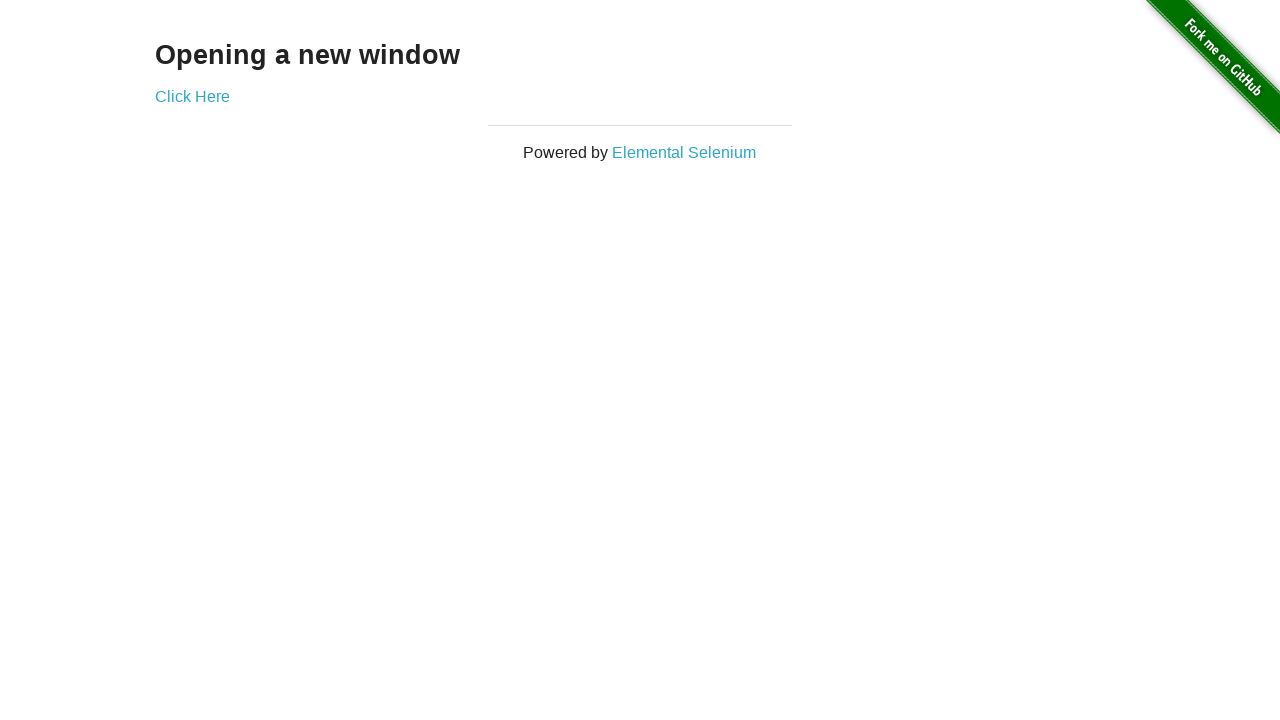

Clicked 'Click Here' link to open new window at (192, 96) on text=Click Here
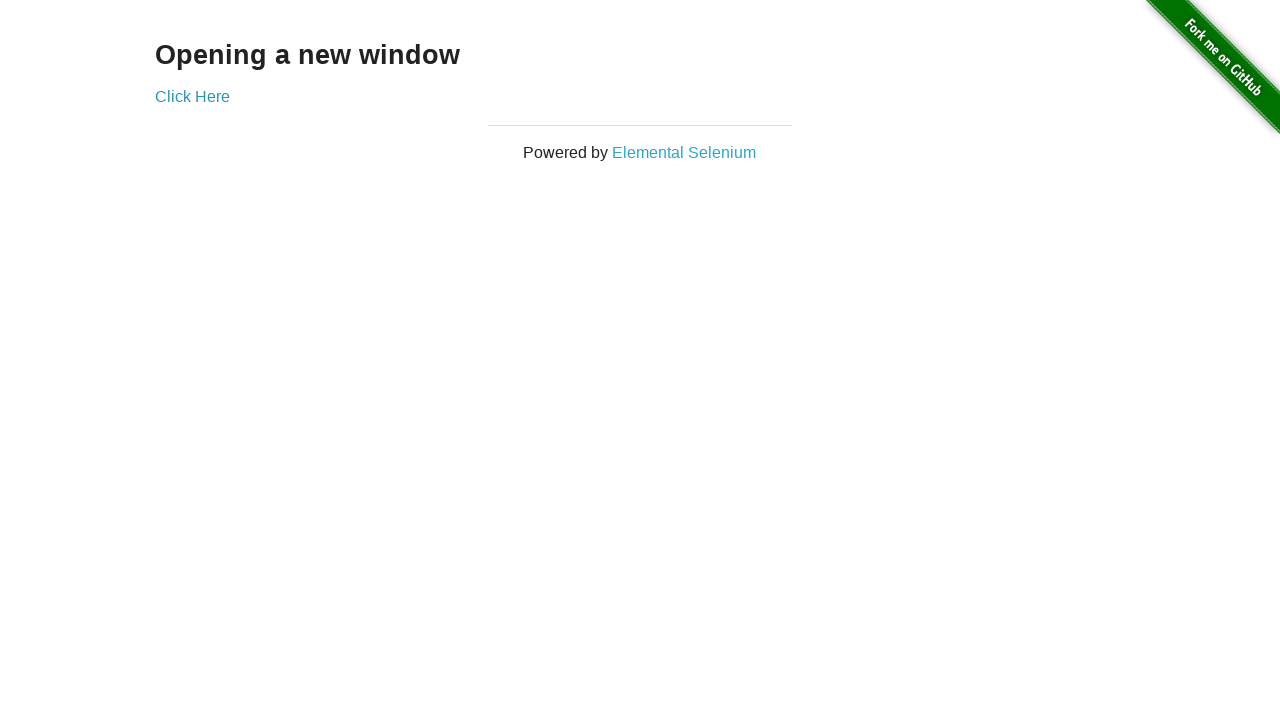

Captured new window/tab that was opened
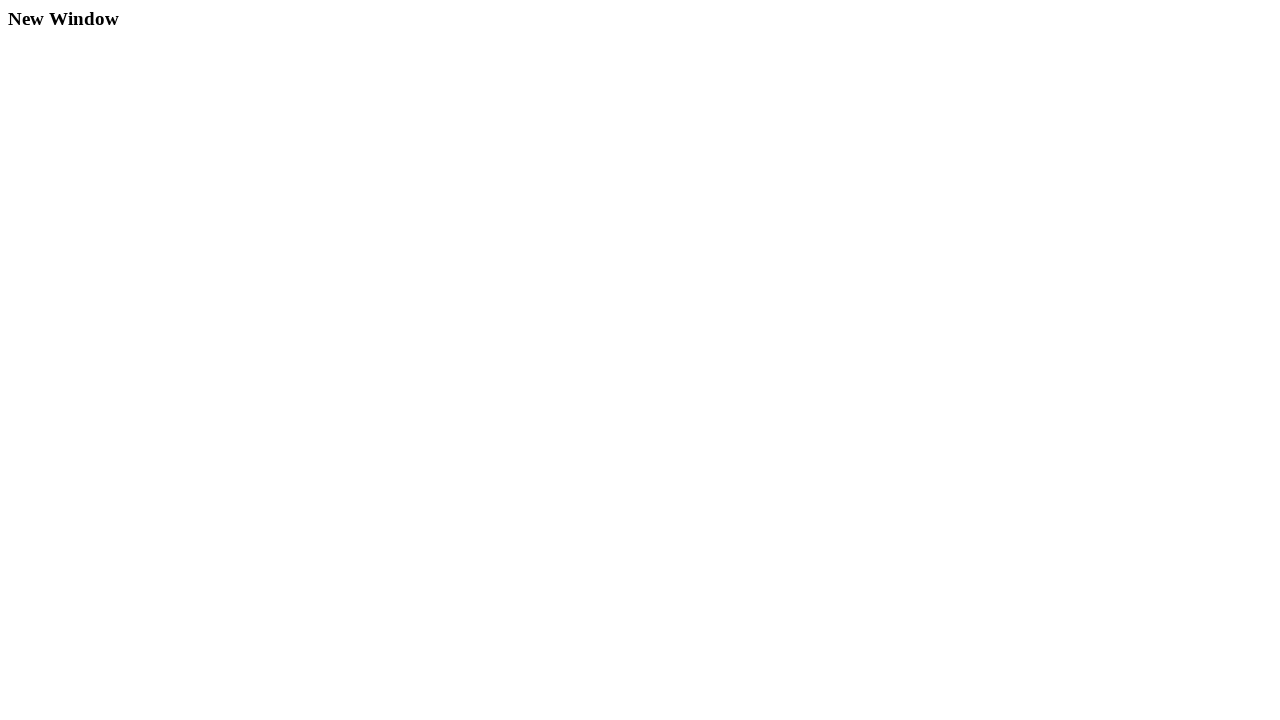

New window finished loading
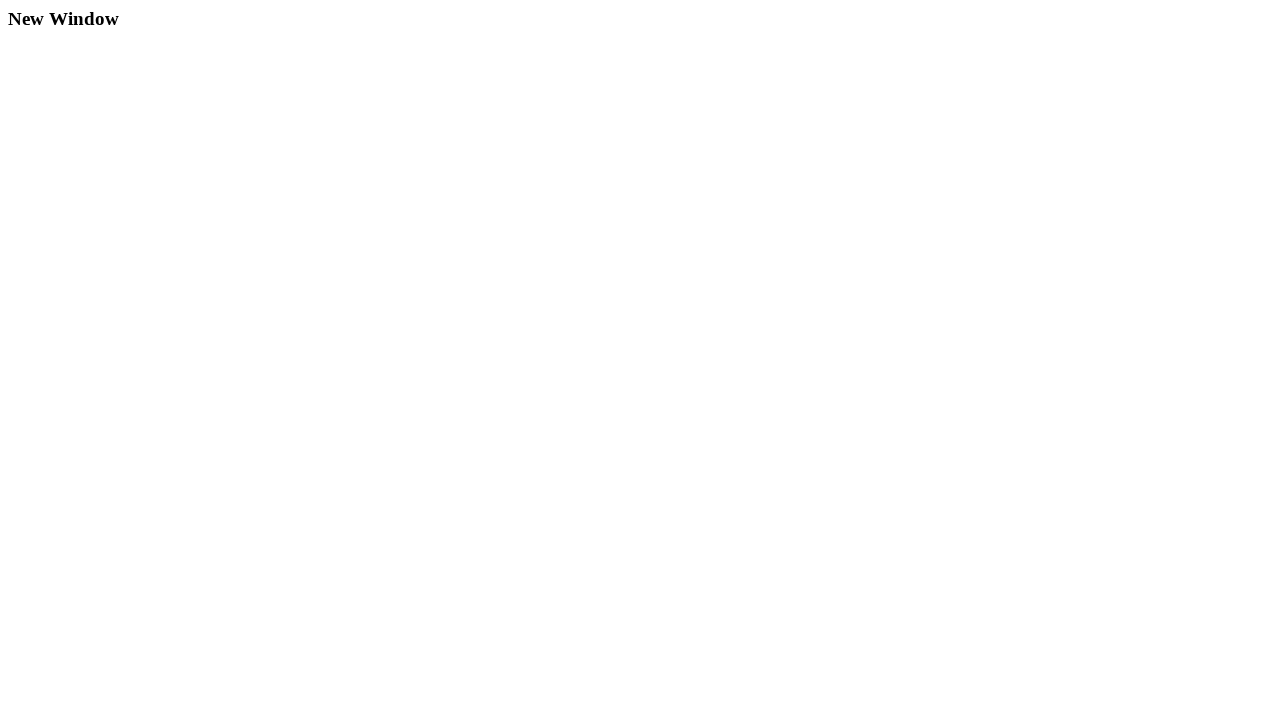

Verified h3 heading is present in the new window
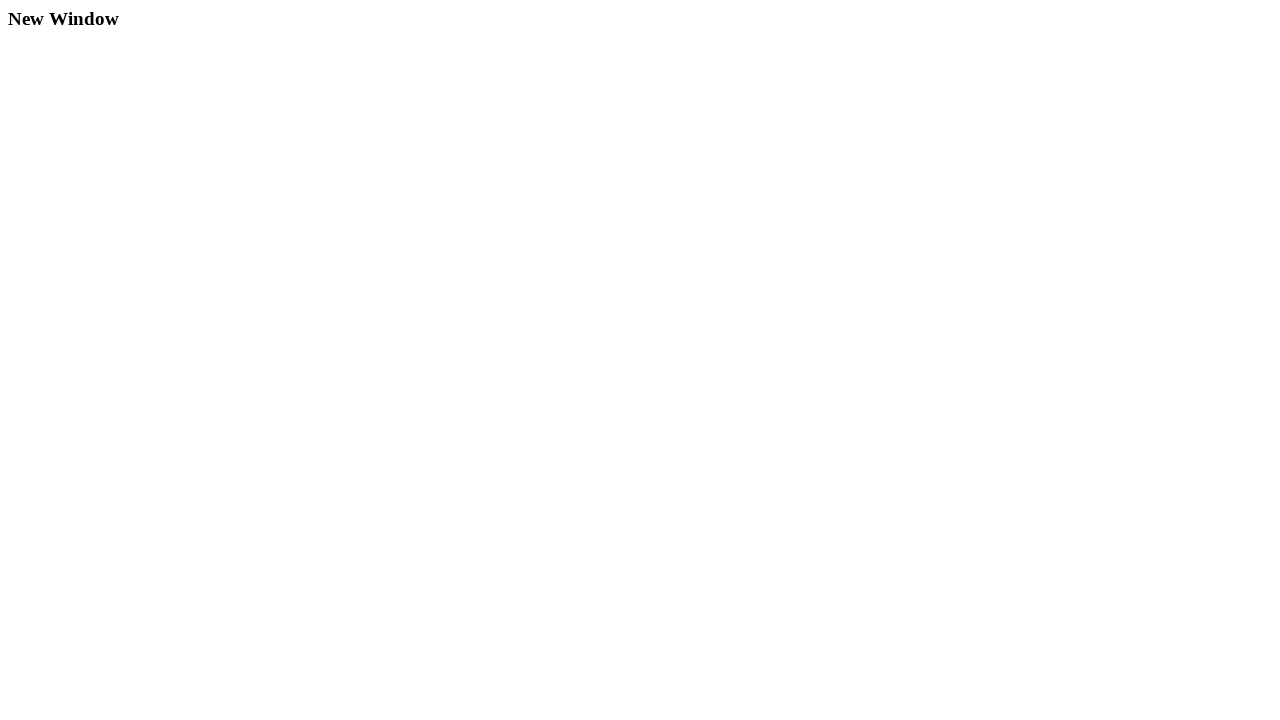

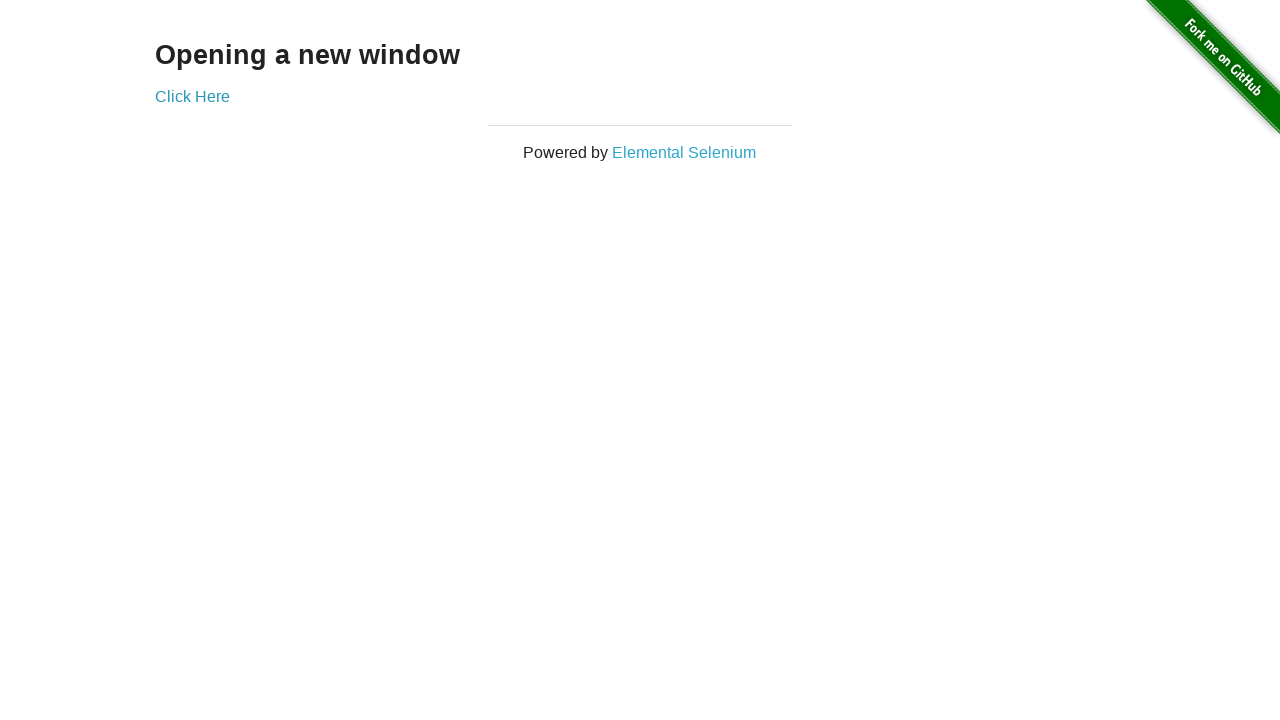